Tests right-click (context menu) functionality by performing a context click on a button element to trigger a context menu

Starting URL: https://swisnl.github.io/jQuery-contextMenu/demo.html

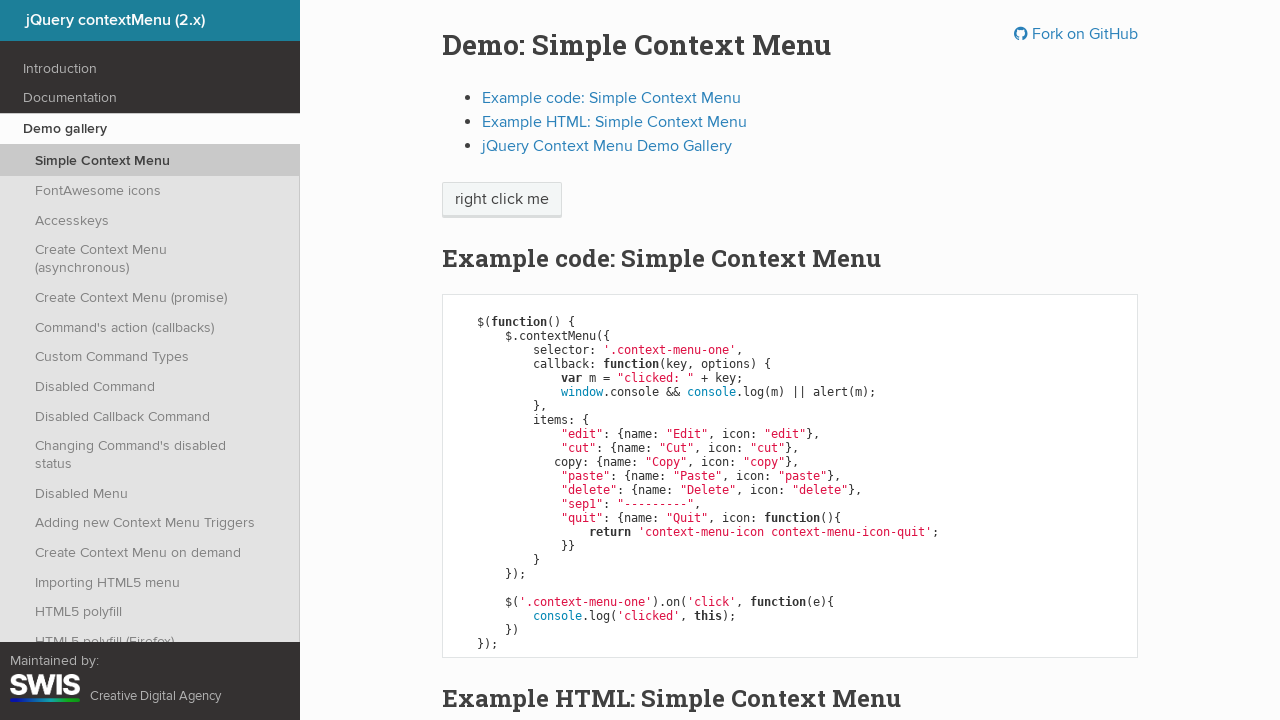

Button element became visible
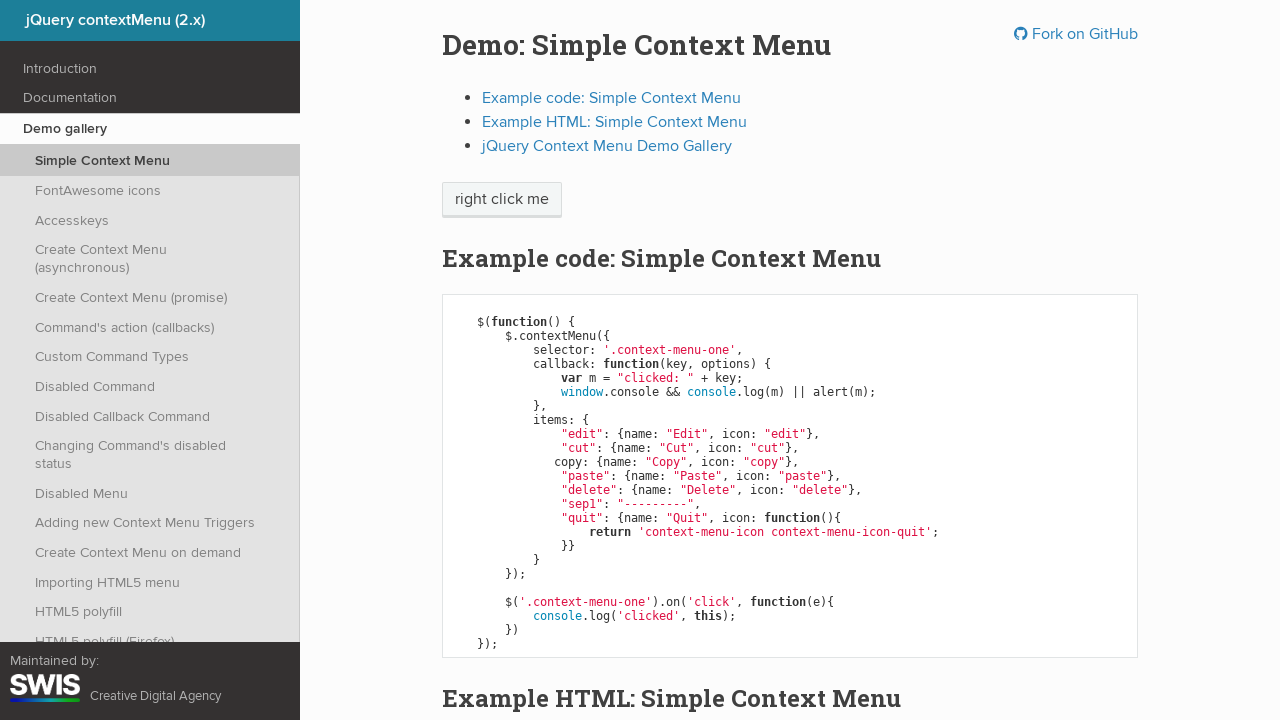

Right-clicked on context menu button to trigger context menu at (502, 200) on span.context-menu-one.btn
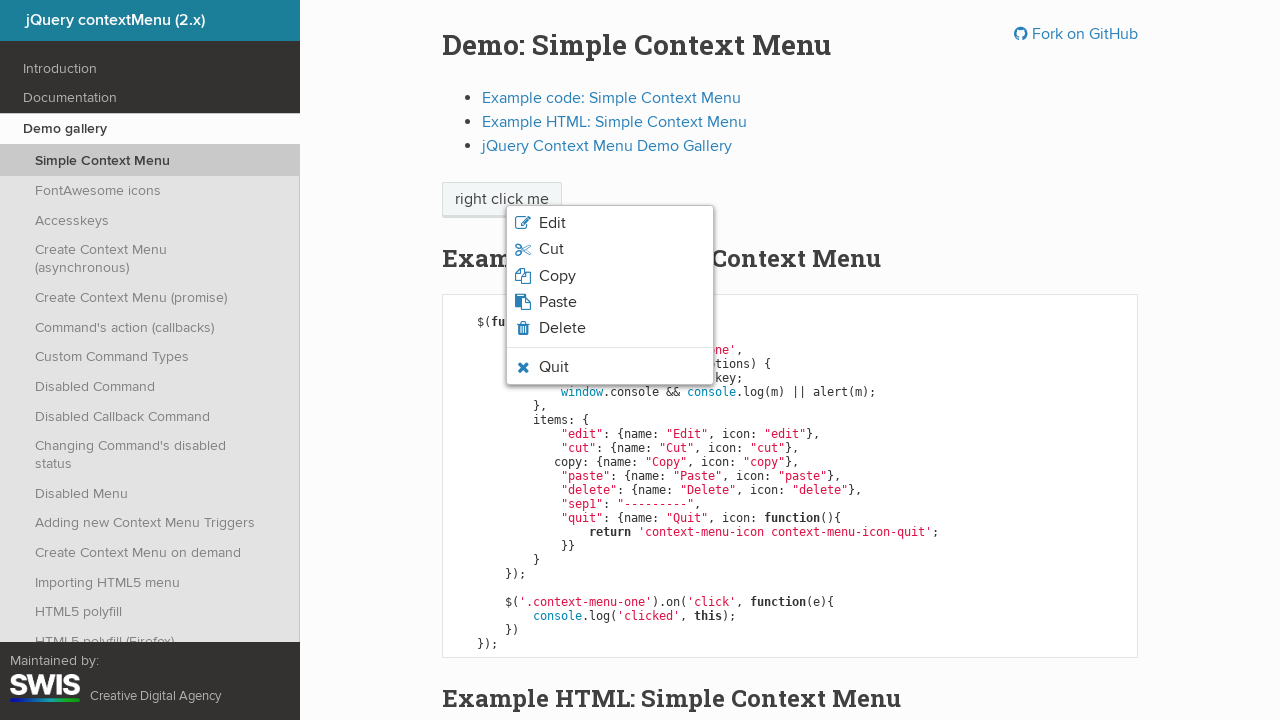

Context menu appeared on page
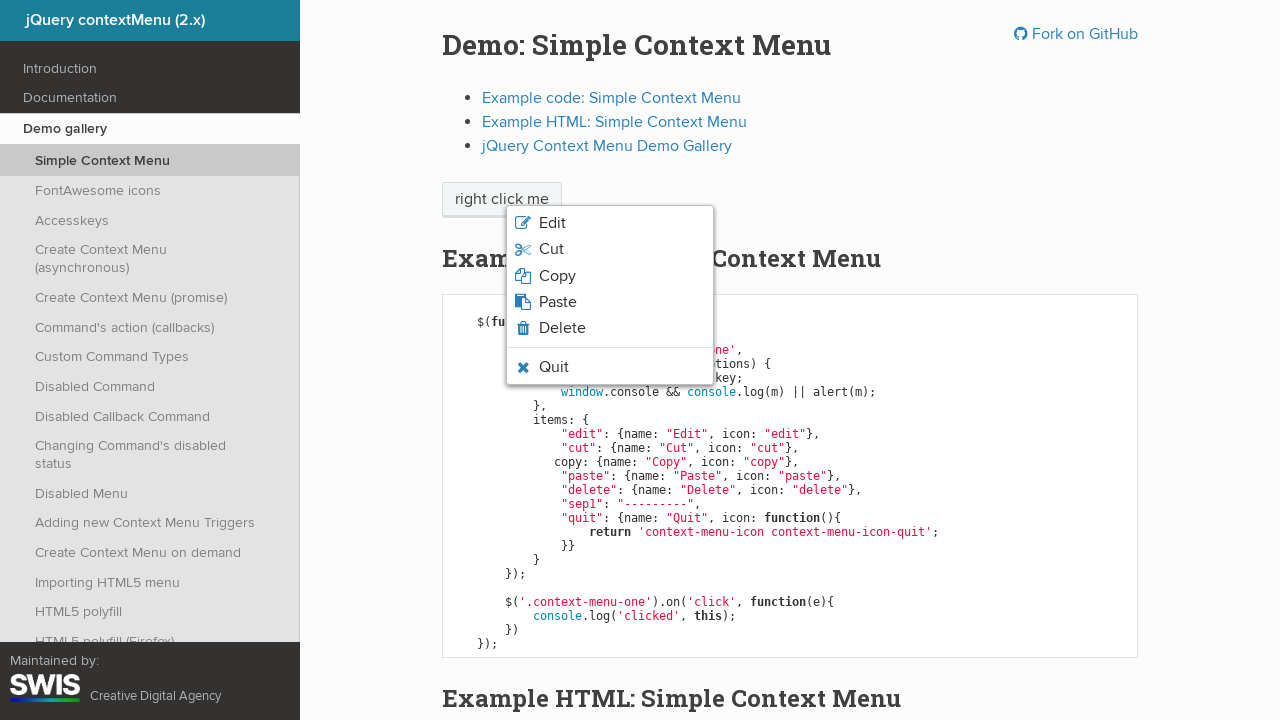

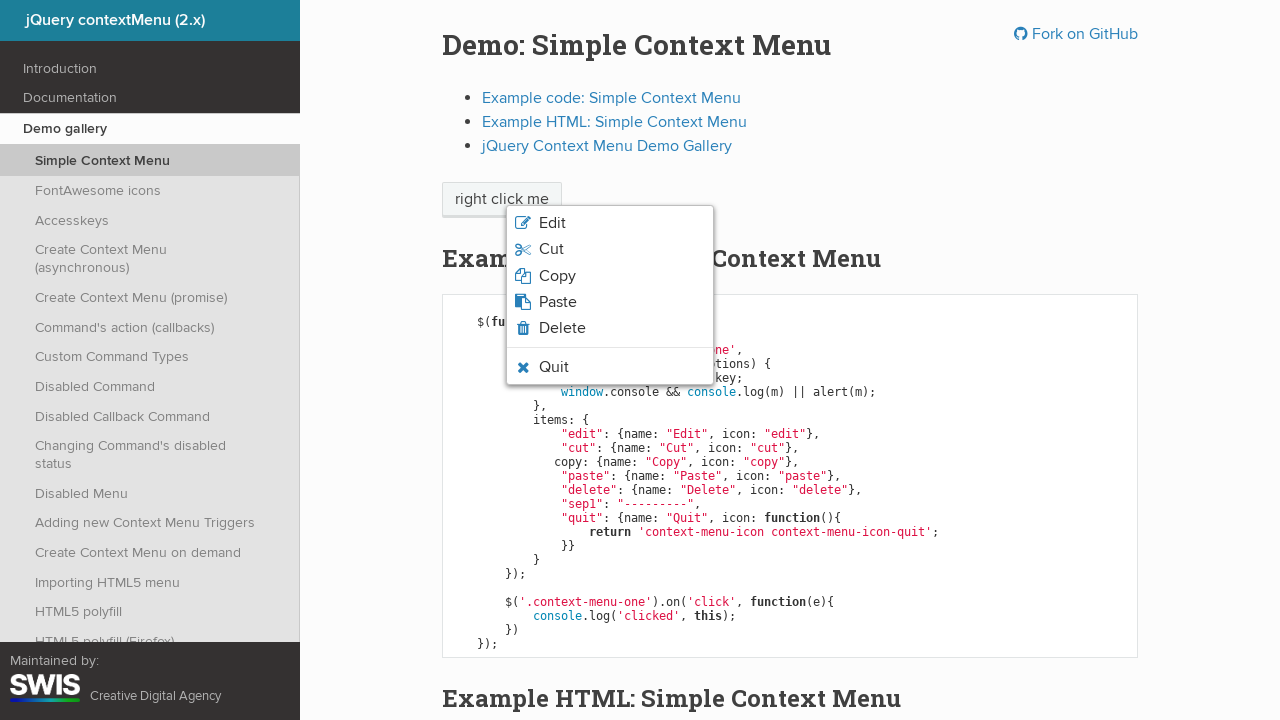